Tests the close button functionality in the About Us modal by opening the modal and then closing it

Starting URL: https://www.demoblaze.com/

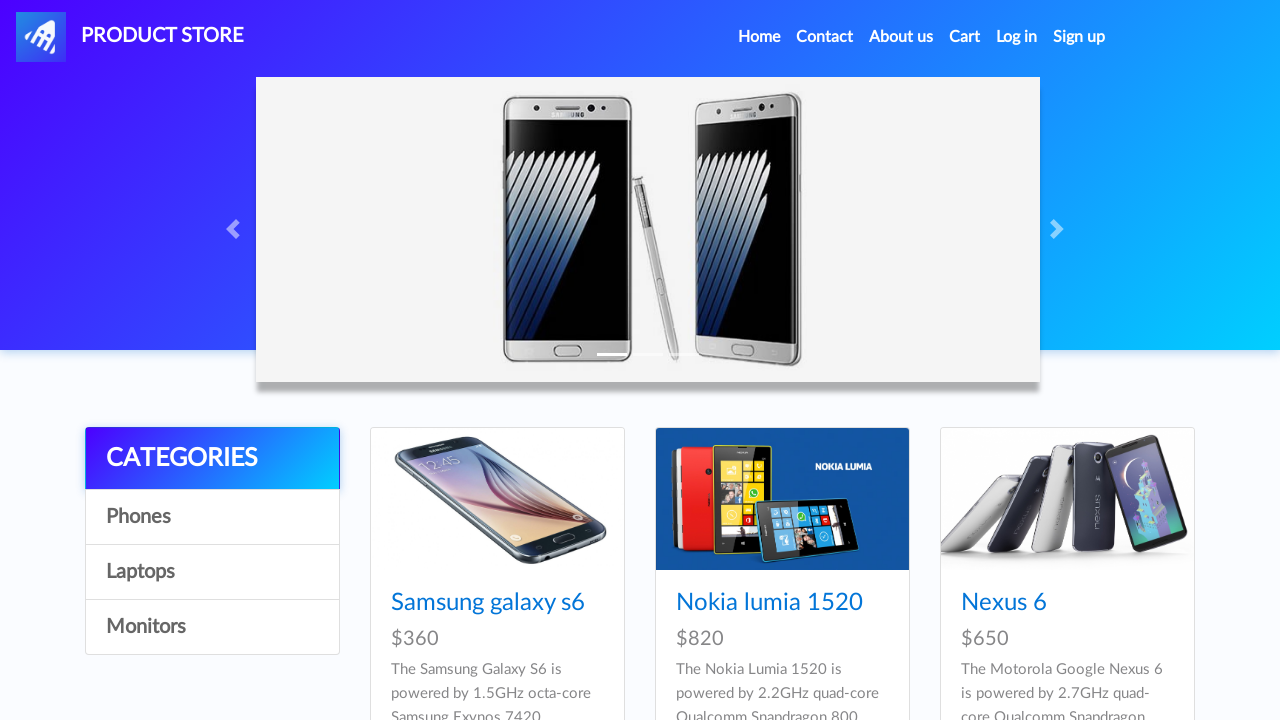

Located About Us link in navbar
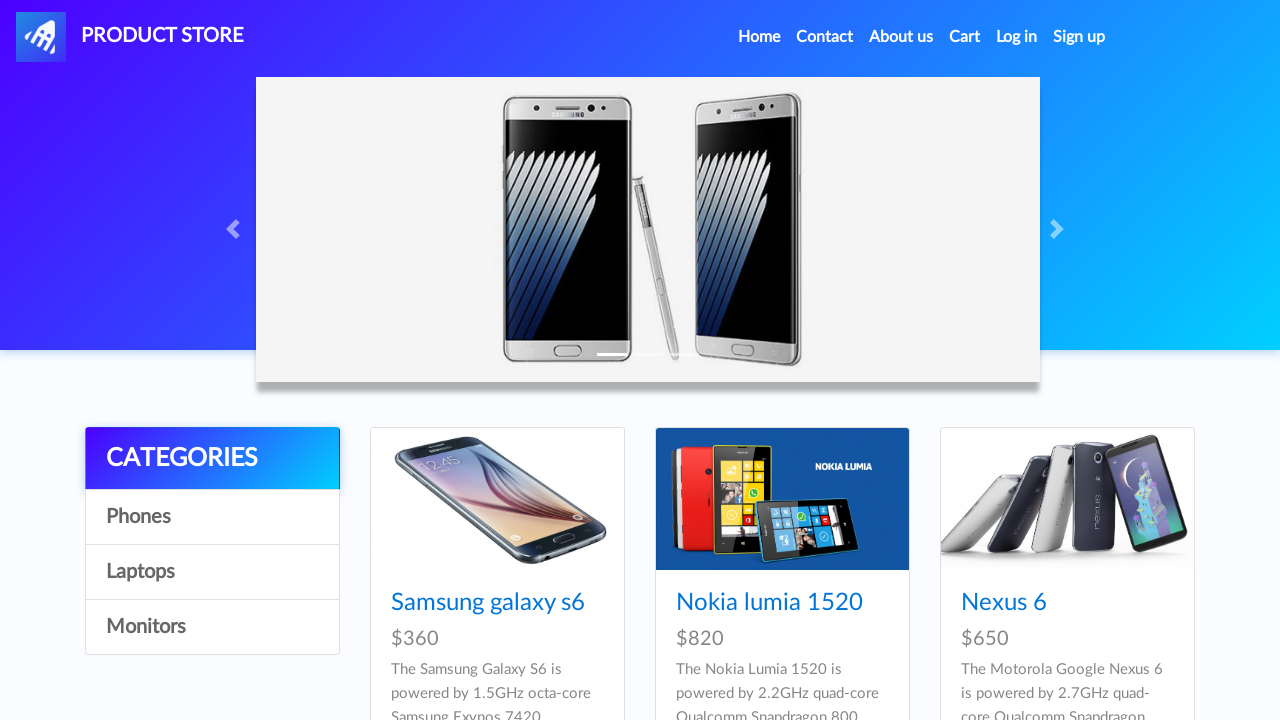

About Us link became visible
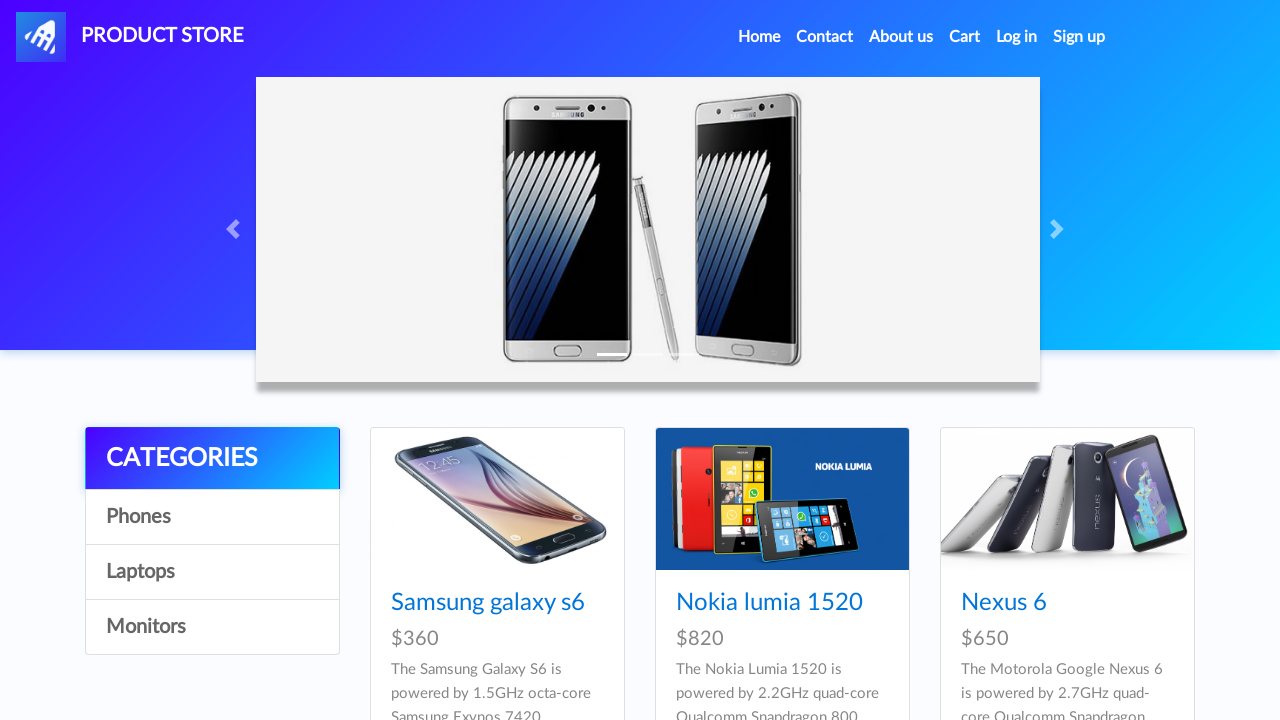

Clicked About Us link to open modal at (901, 37) on #navbarExample > ul > li:nth-child(3) > a
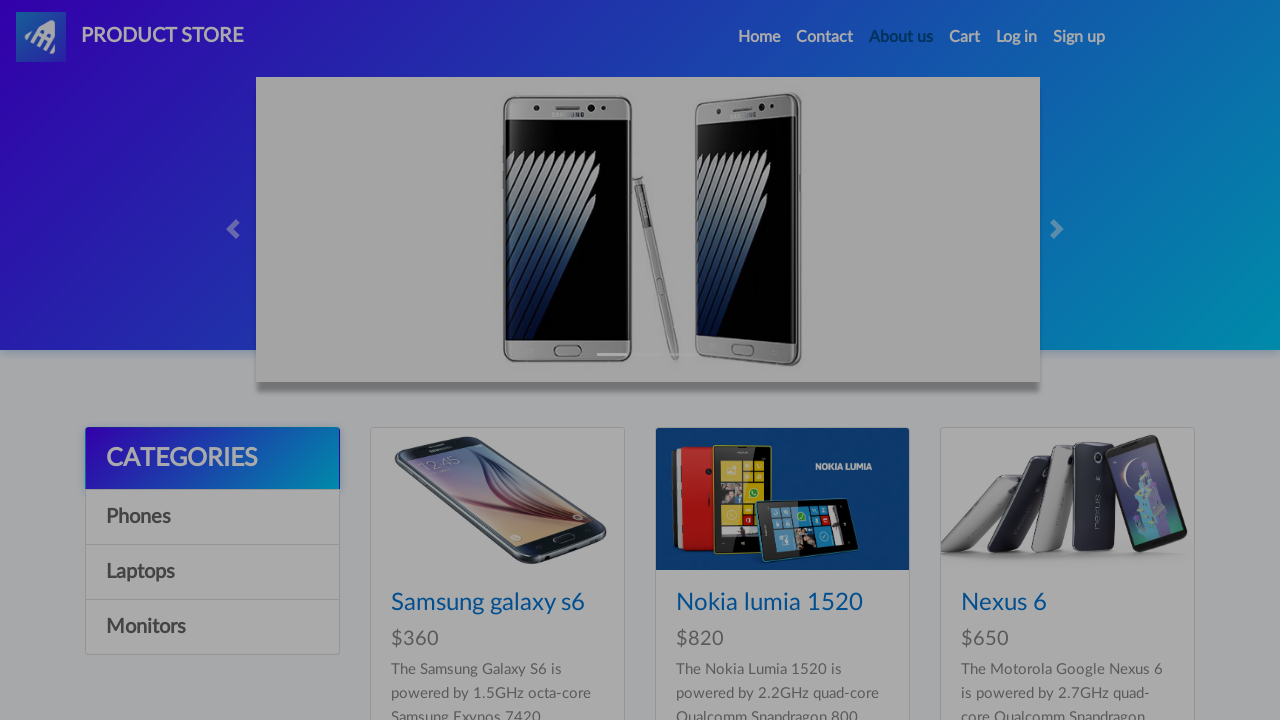

Located close button in modal footer
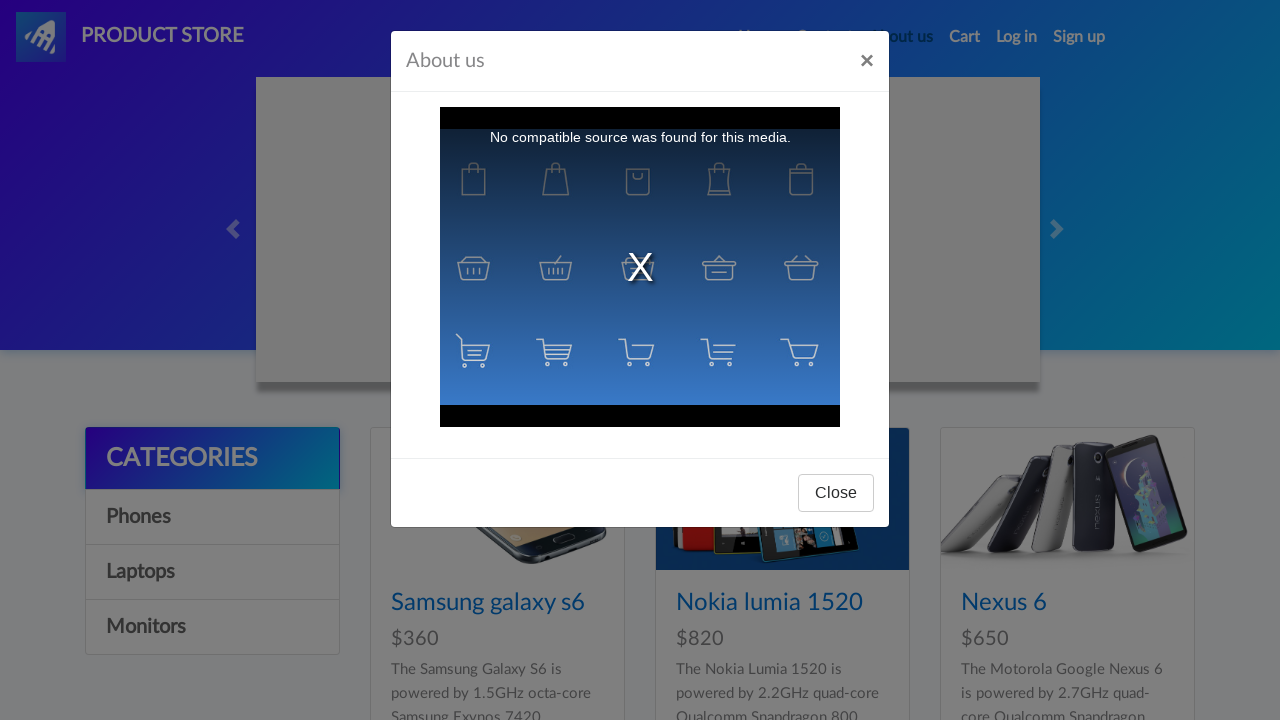

Close button became visible in About Us modal
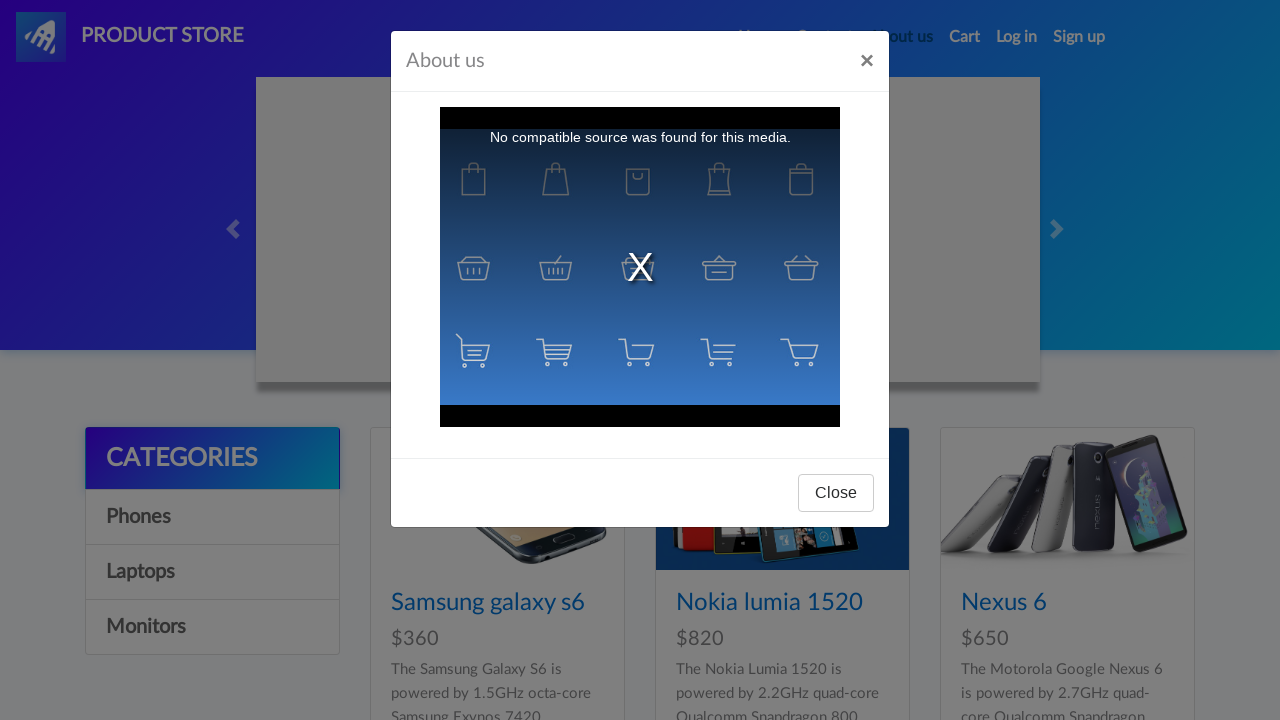

Clicked close button to close About Us modal at (836, 493) on #videoModal > div > div > div.modal-footer > button
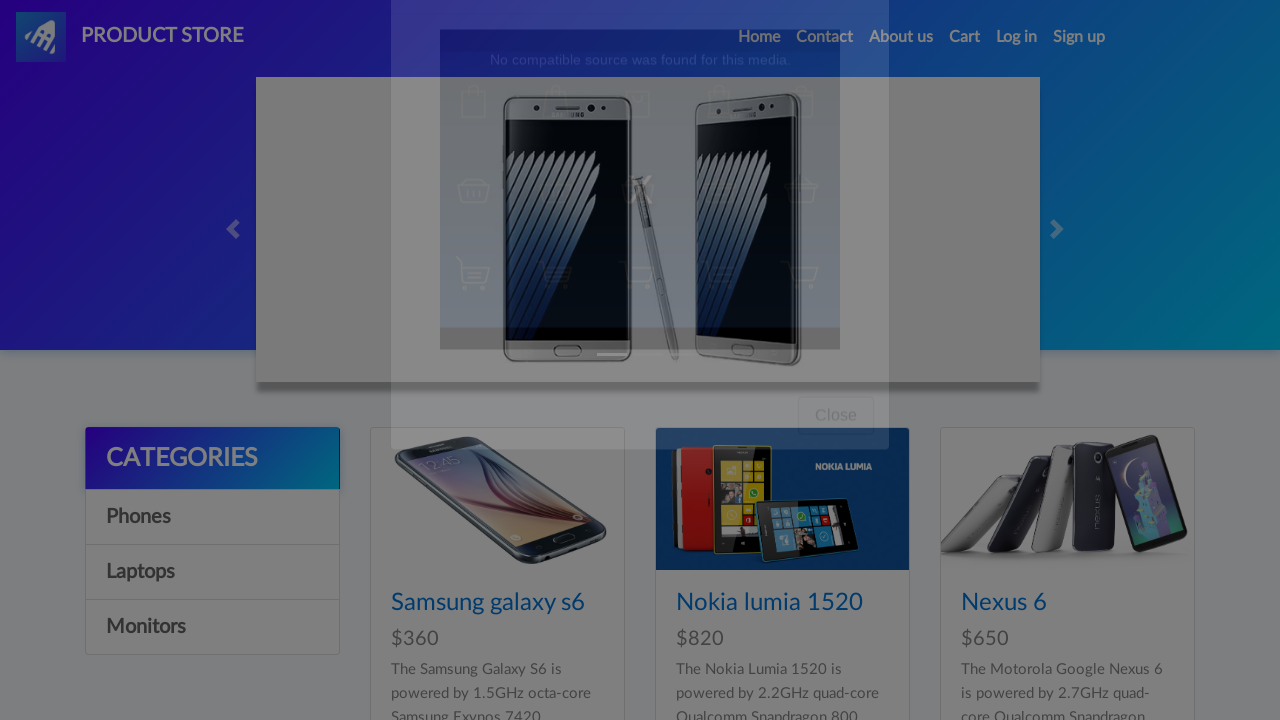

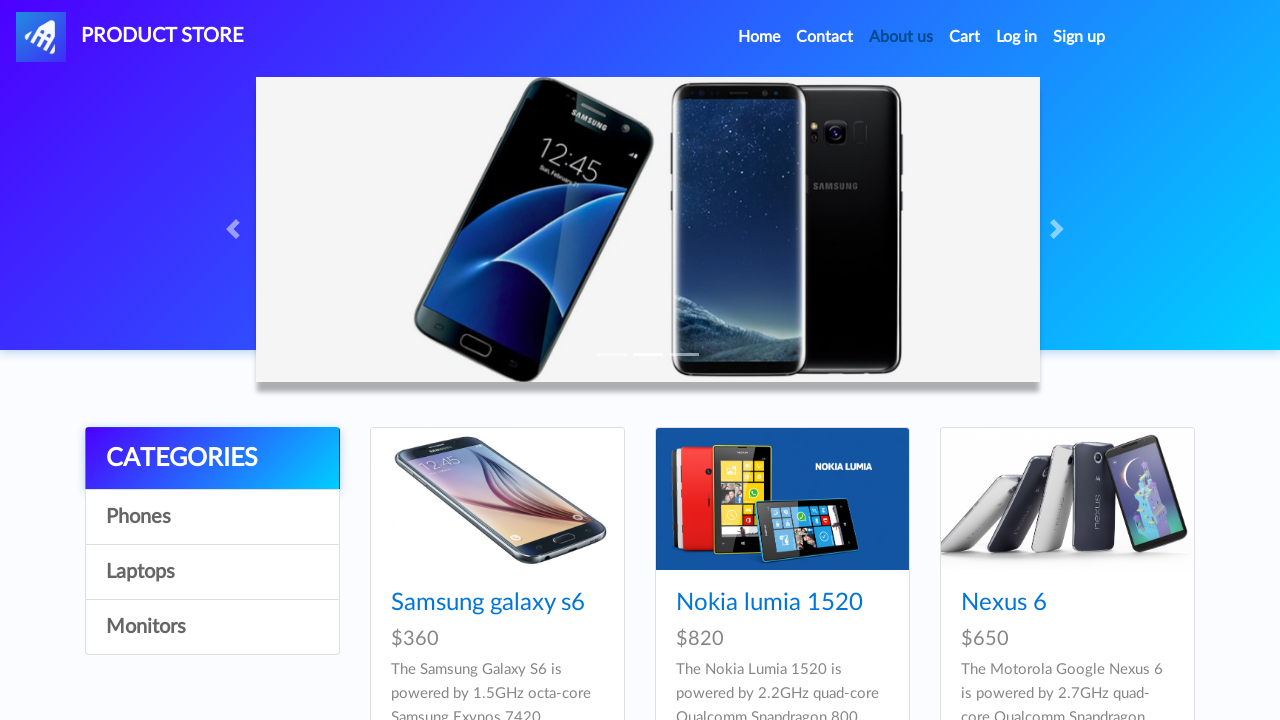